Navigates to demoblaze.com and verifies that links are present on the web page

Starting URL: https://demoblaze.com/

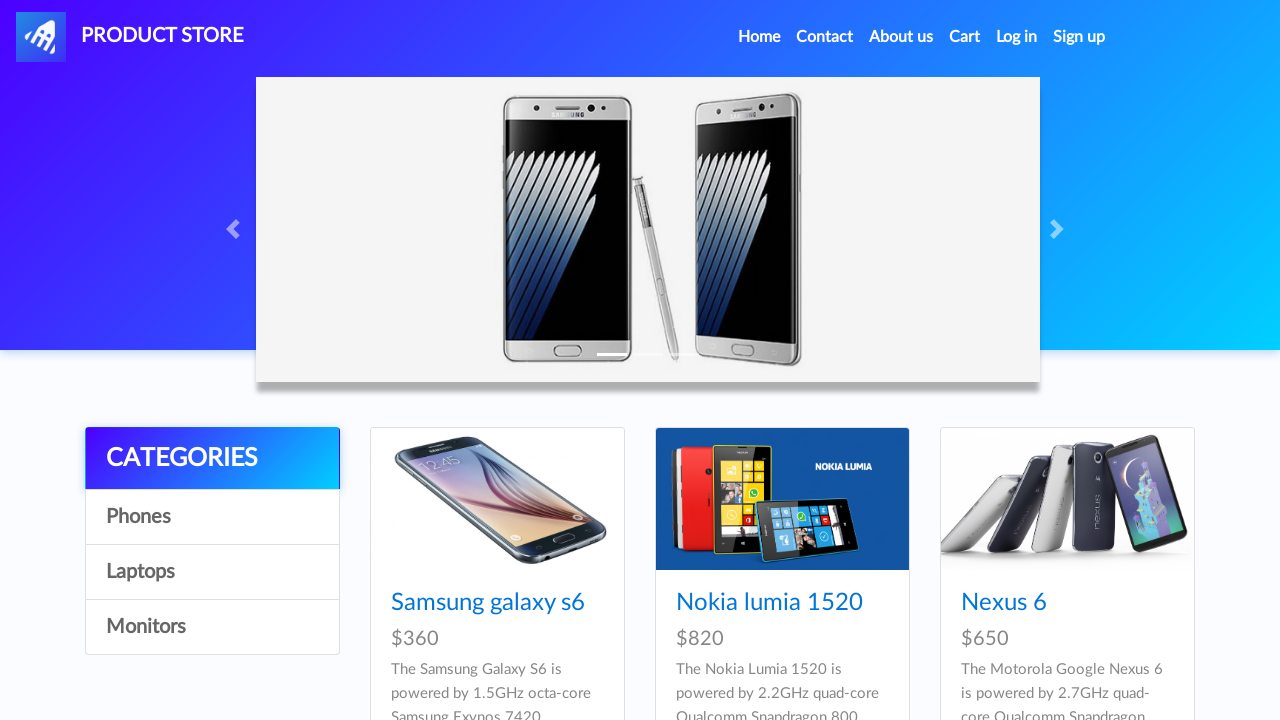

Waited for links to load on demoblaze.com
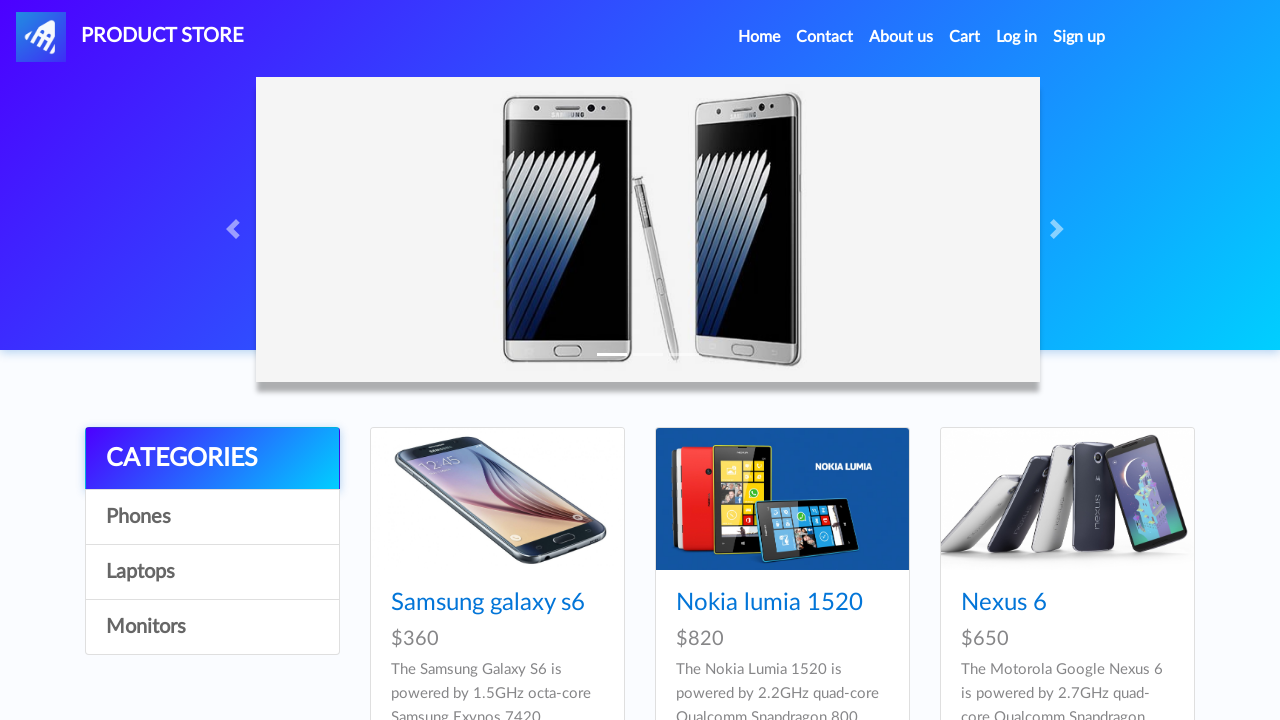

Located all anchor elements on the page
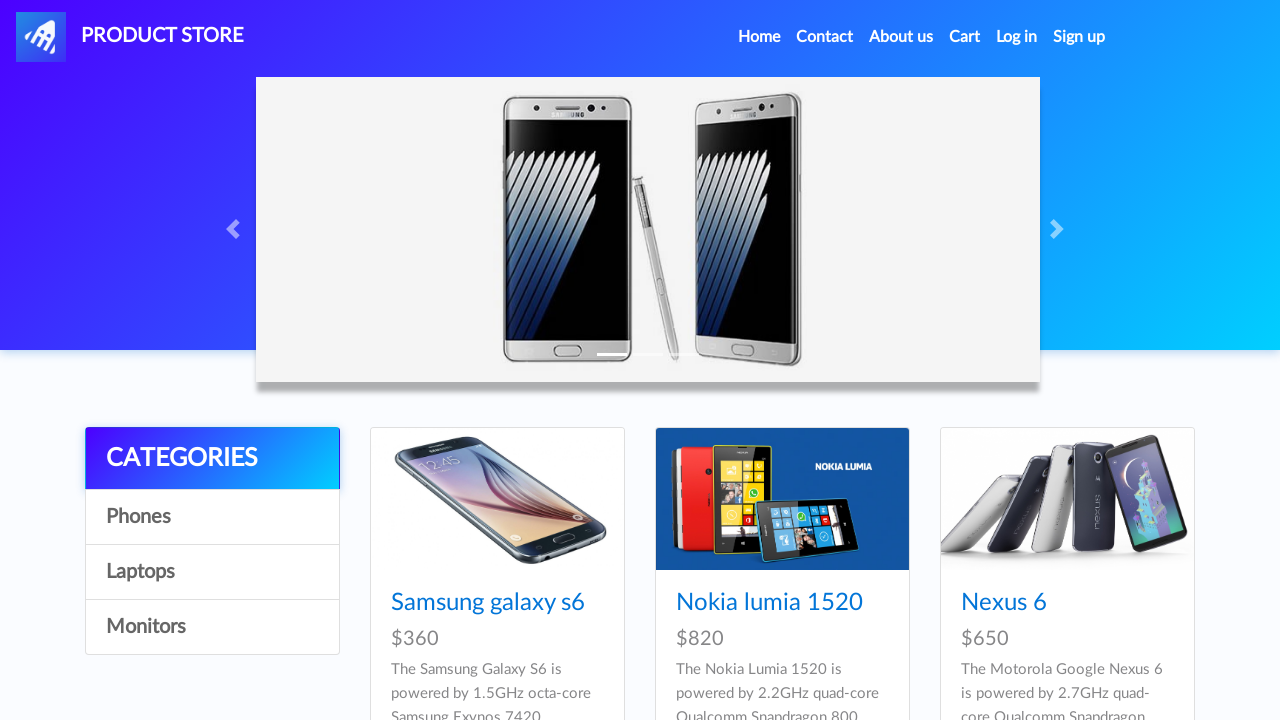

Verified that 33 links are present on the page
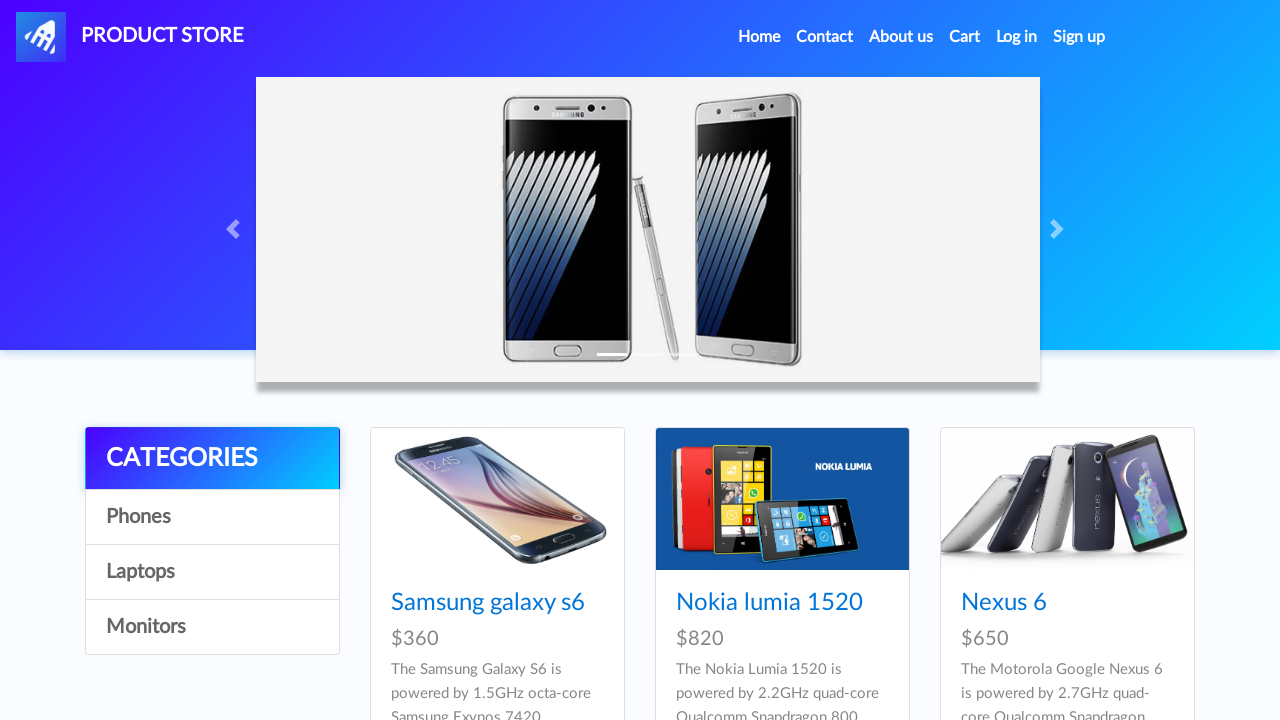

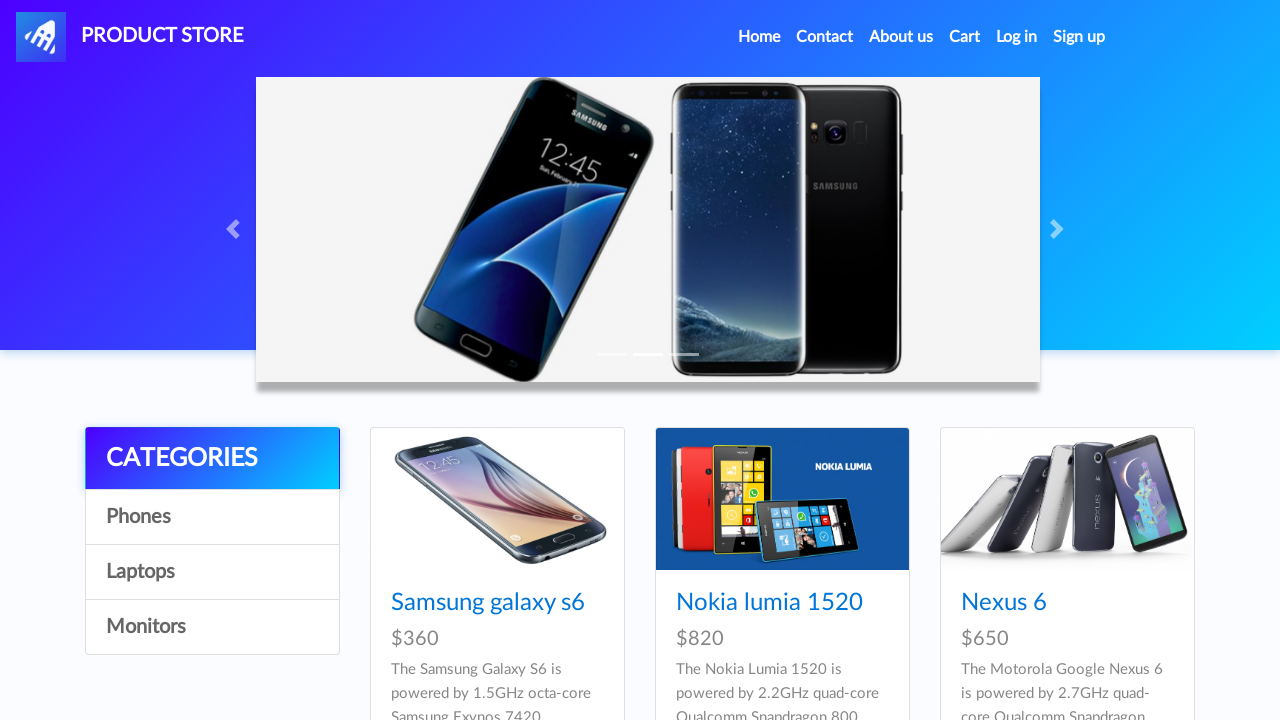